Tests dynamic loading page by clicking start button and verifying "Hello World!" text appears

Starting URL: https://the-internet.herokuapp.com/dynamic_loading/1

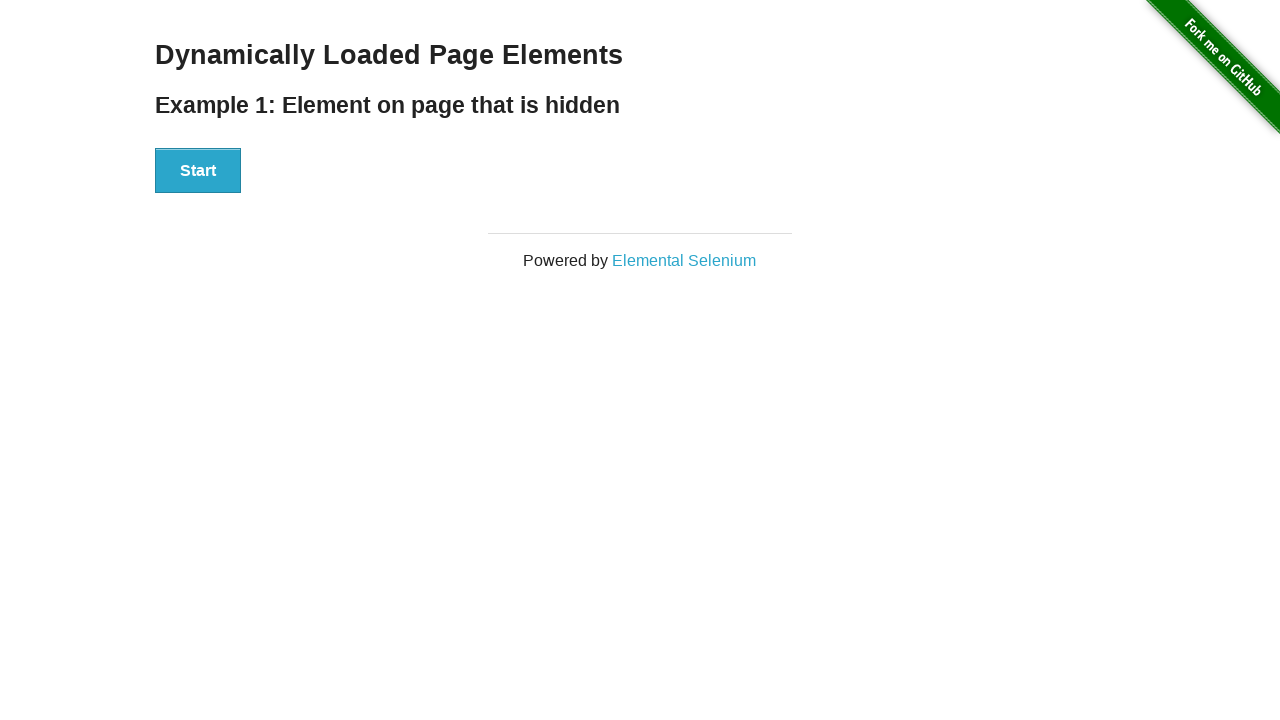

Clicked Start button to initiate dynamic loading at (198, 171) on xpath=//button[text()='Start']
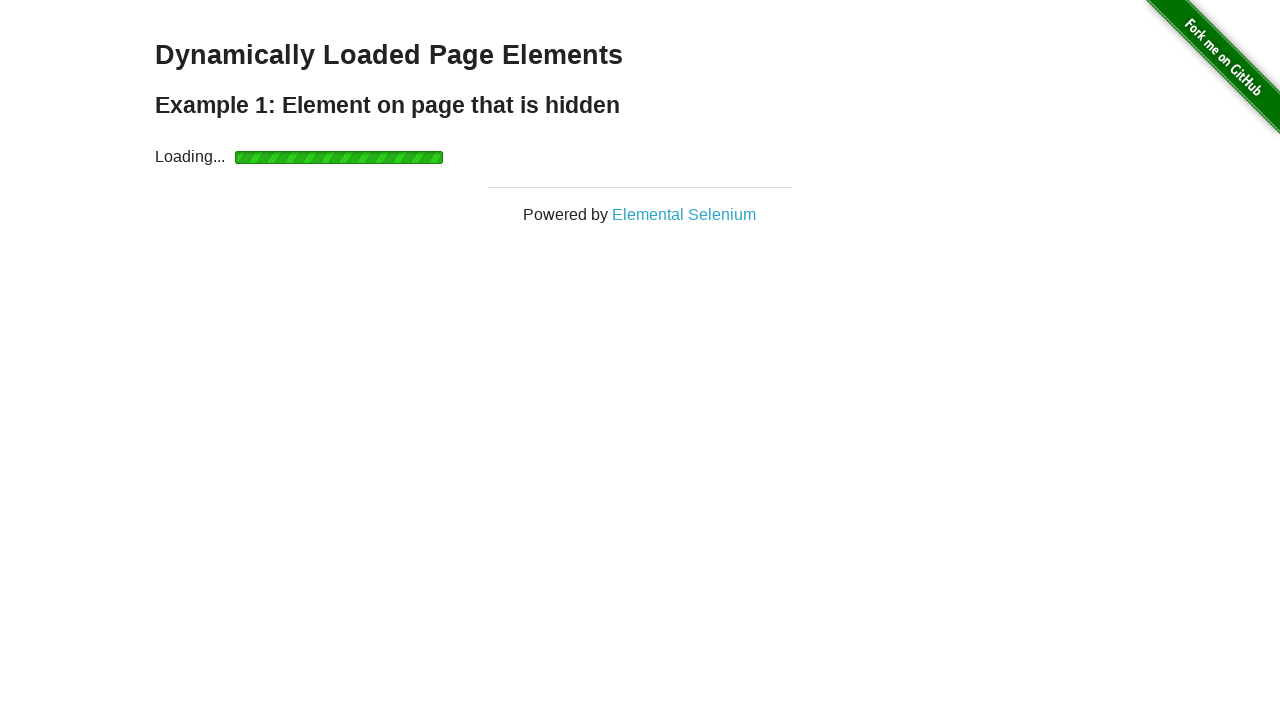

Waited for 'Hello World!' text to become visible
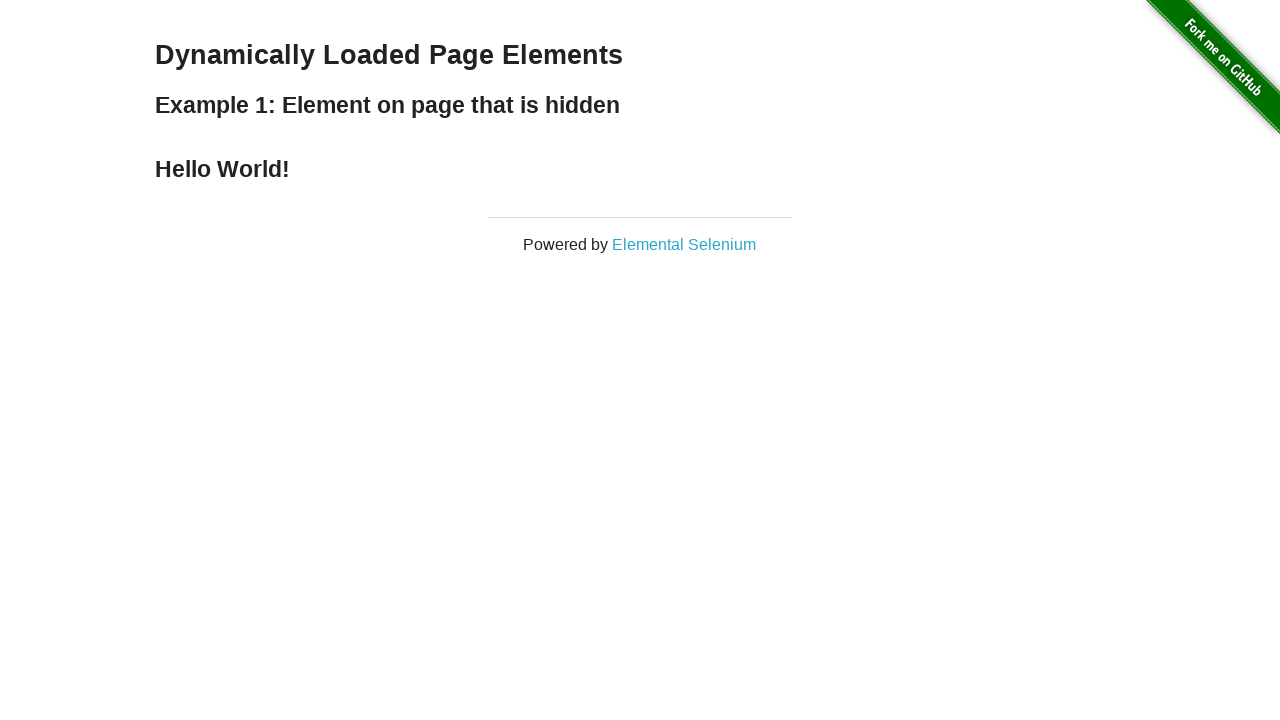

Located the Hello World element
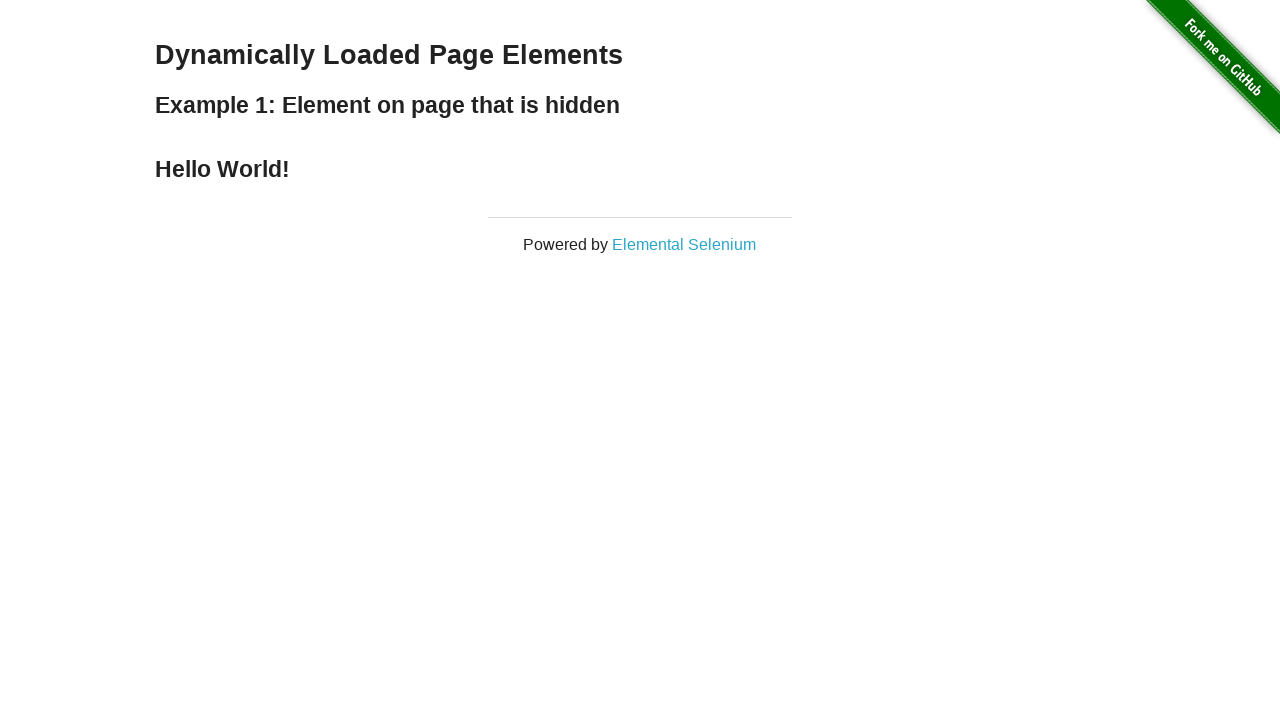

Verified that 'Hello World!' text content matches expected value
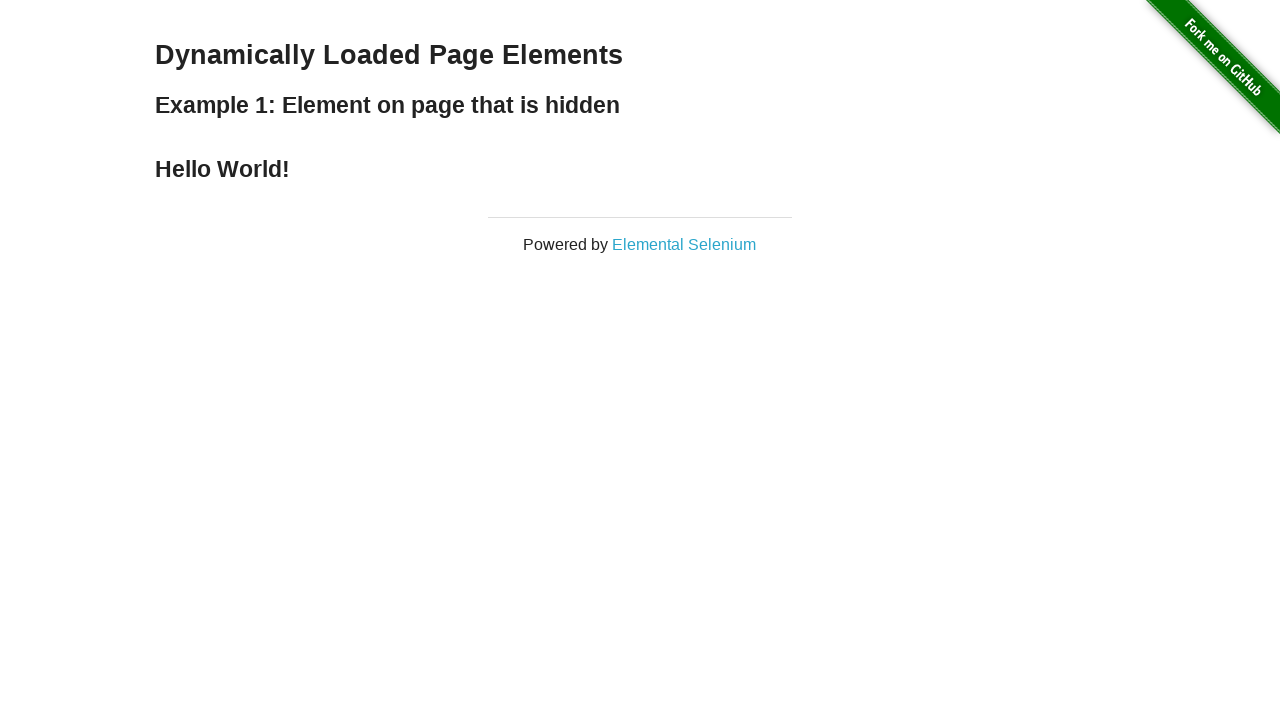

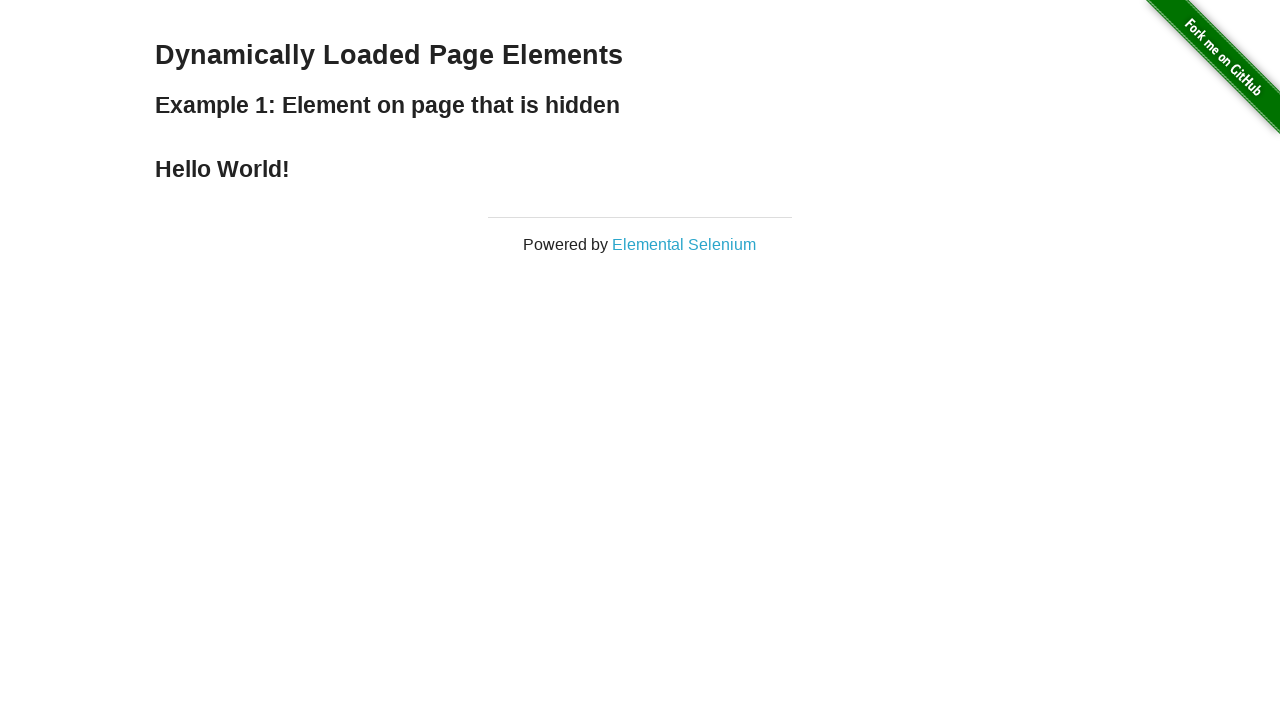